Tests drag and drop by calculating offset between source and target elements

Starting URL: https://www.selenium.dev/selenium/web/mouse_interaction.html

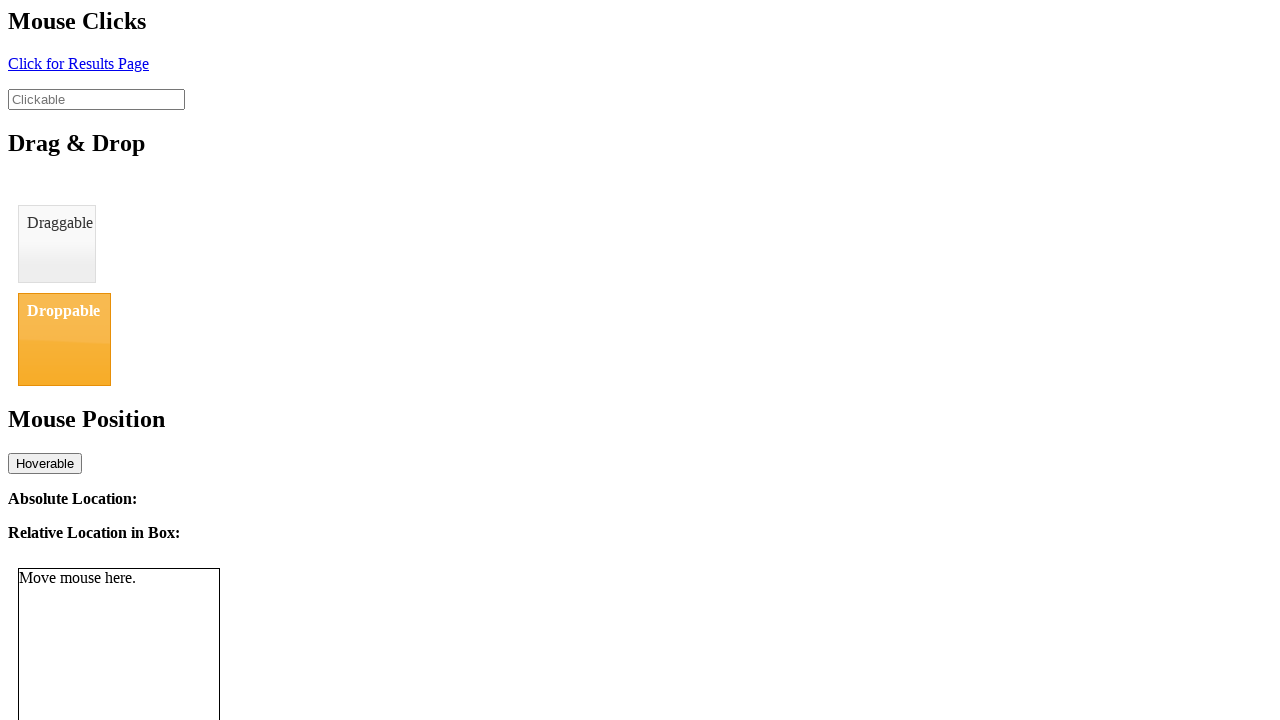

Located draggable element
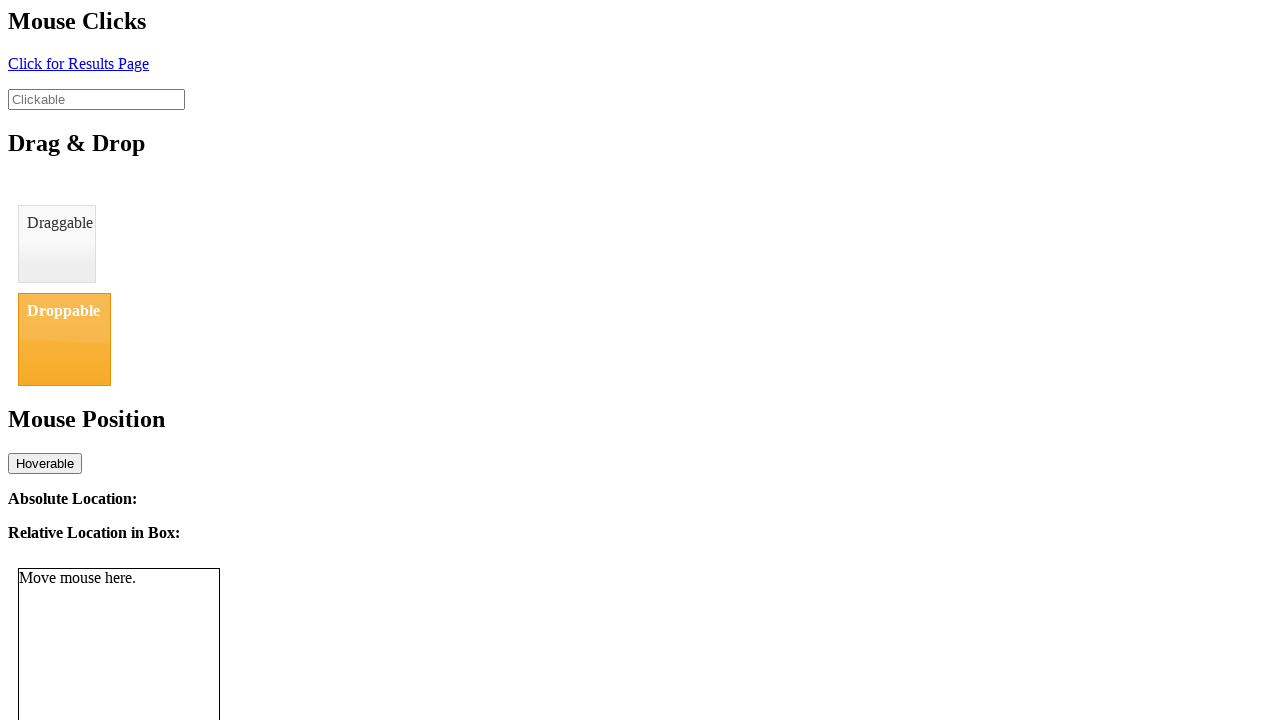

Located droppable element
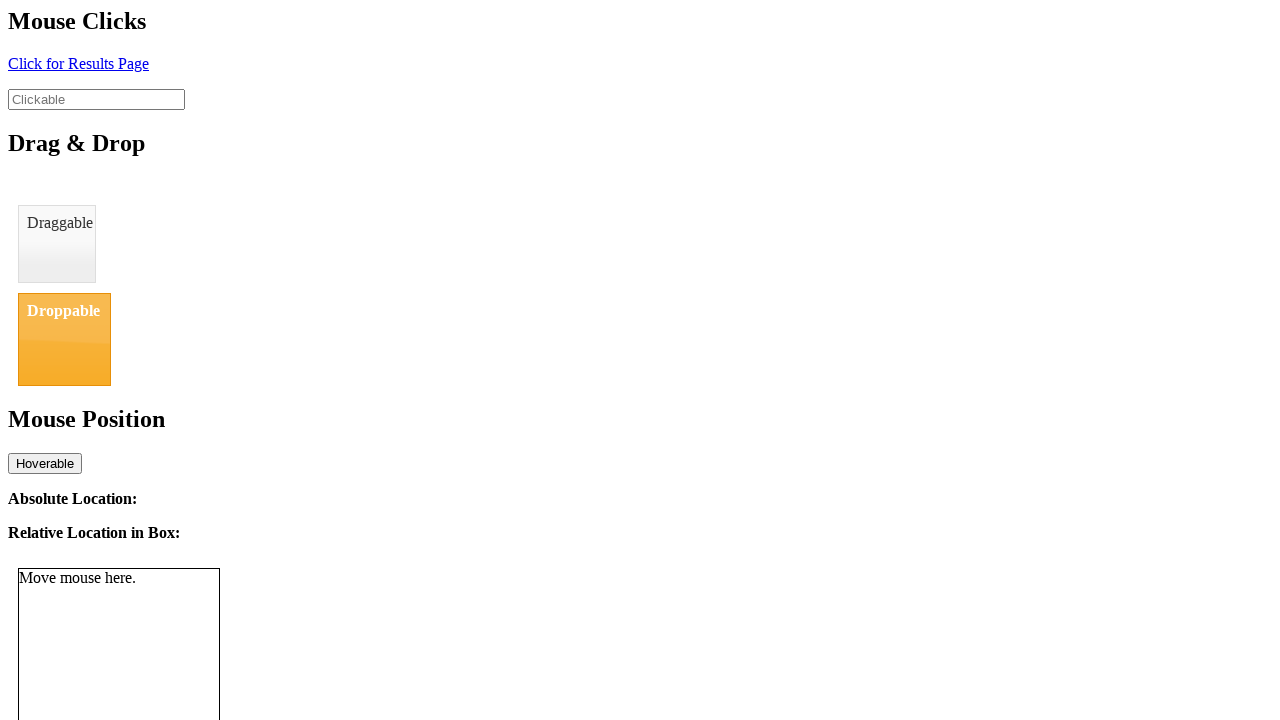

Dragged and dropped element from draggable to droppable at (64, 339)
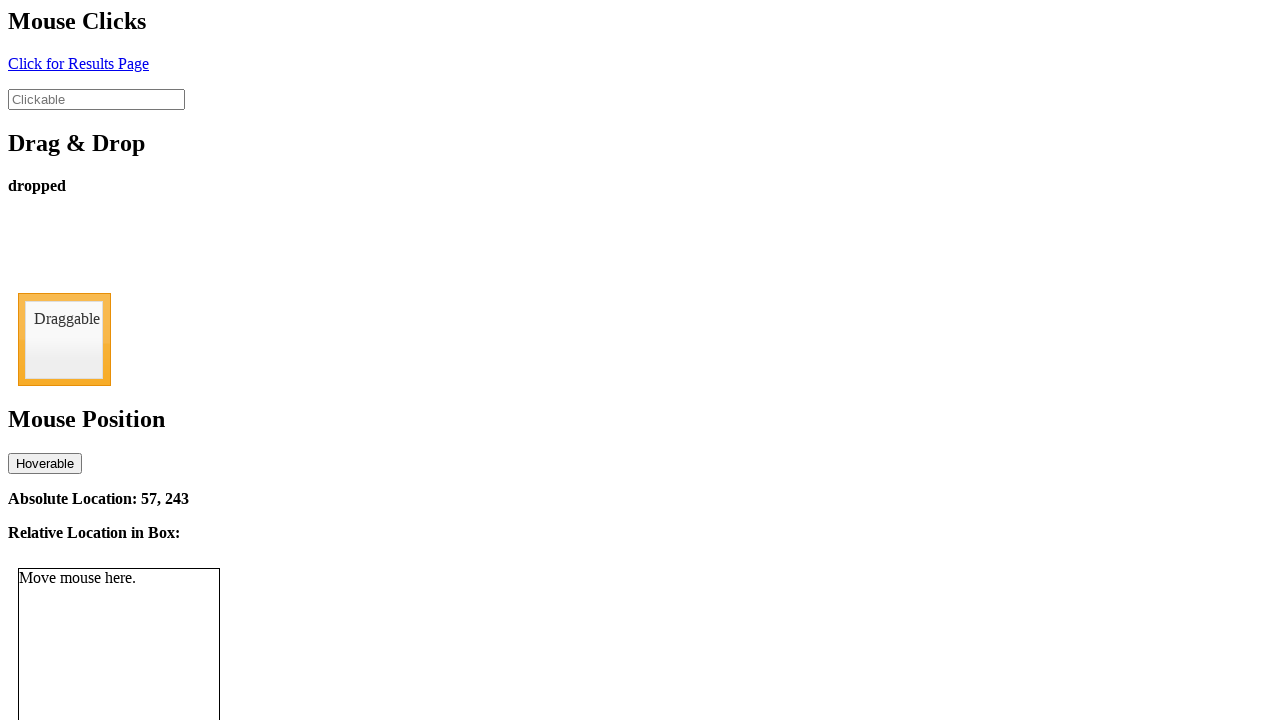

Drop status element appeared, confirming successful drag and drop
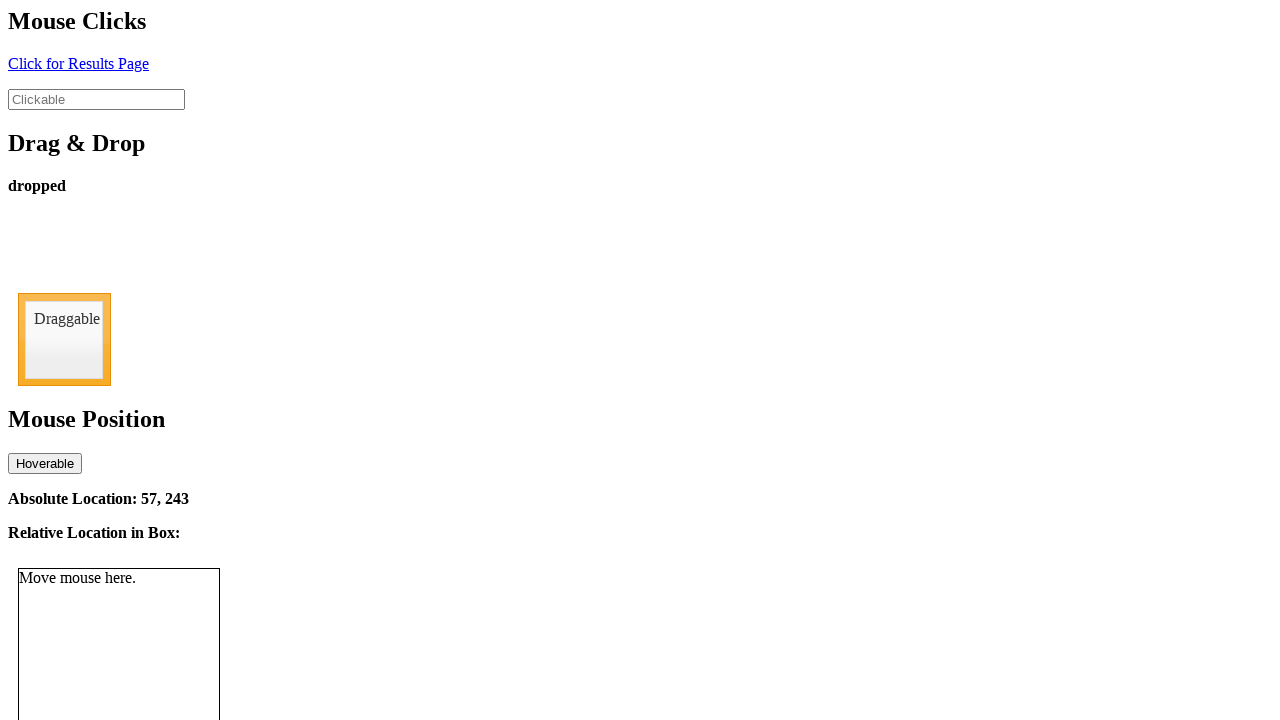

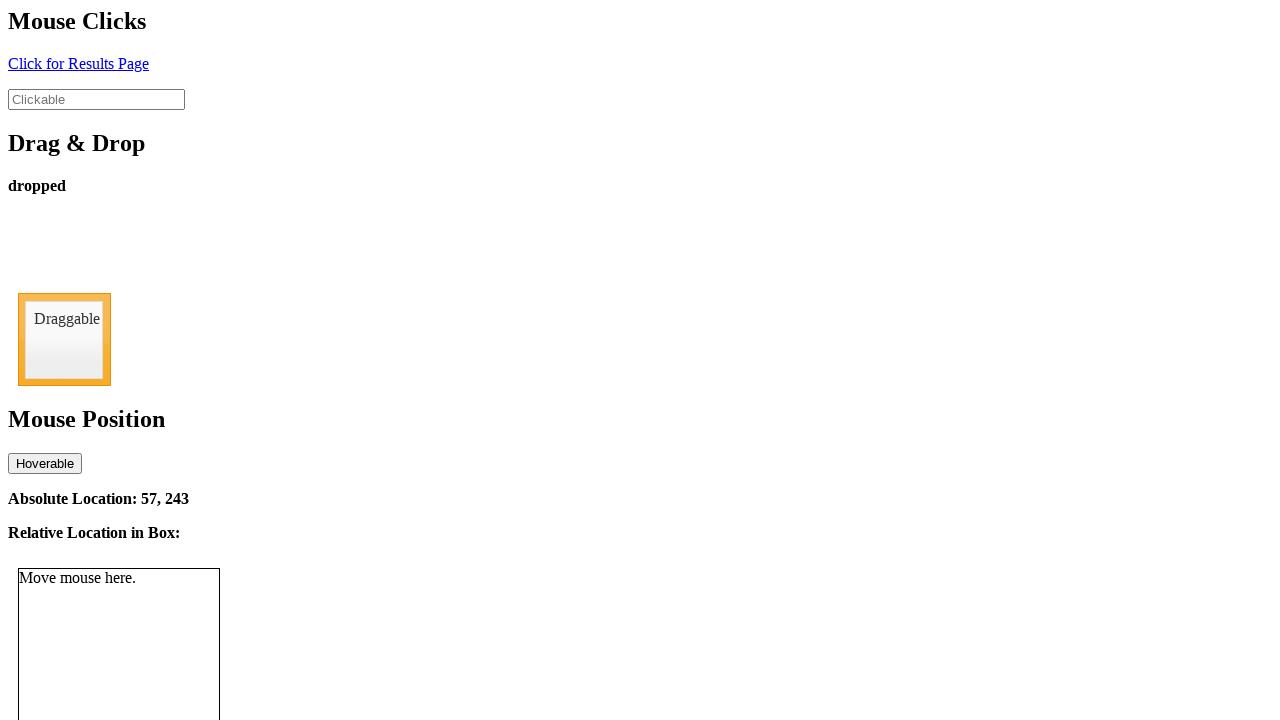